Tests that the todo input field is cleared after adding an item

Starting URL: https://demo.playwright.dev/todomvc

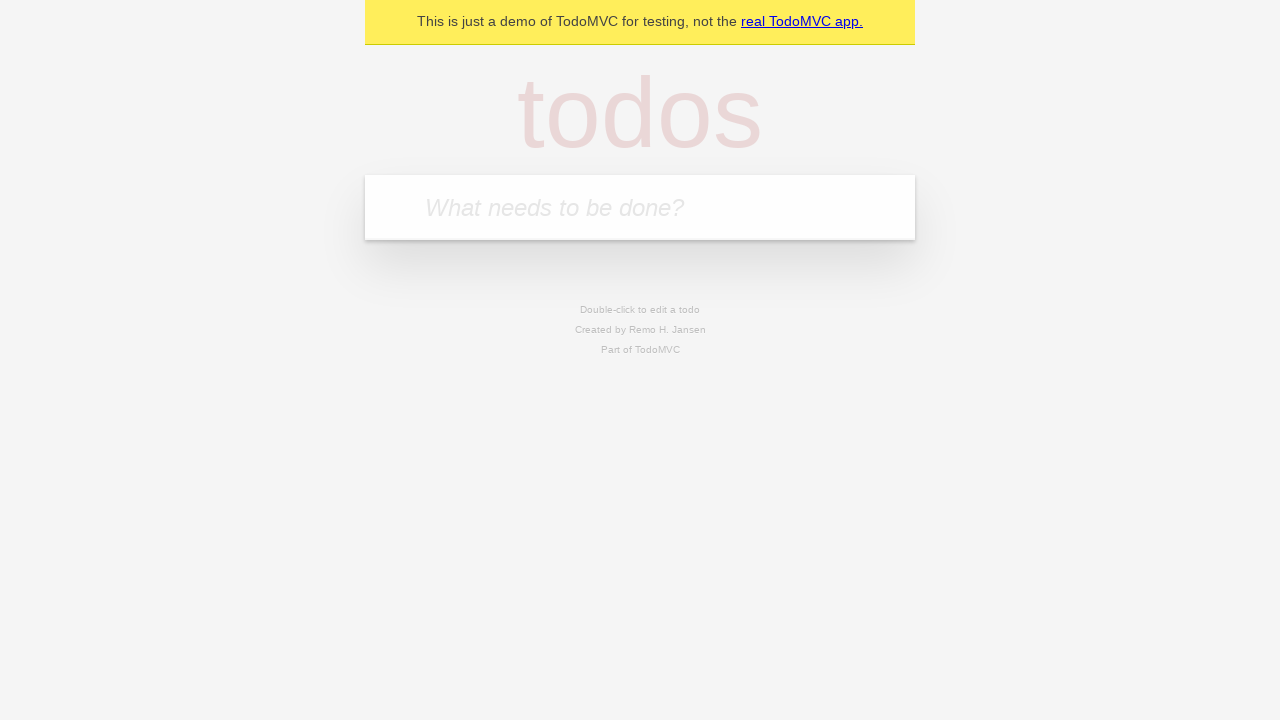

Filled todo input field with 'schedule dentist appointment' on .new-todo
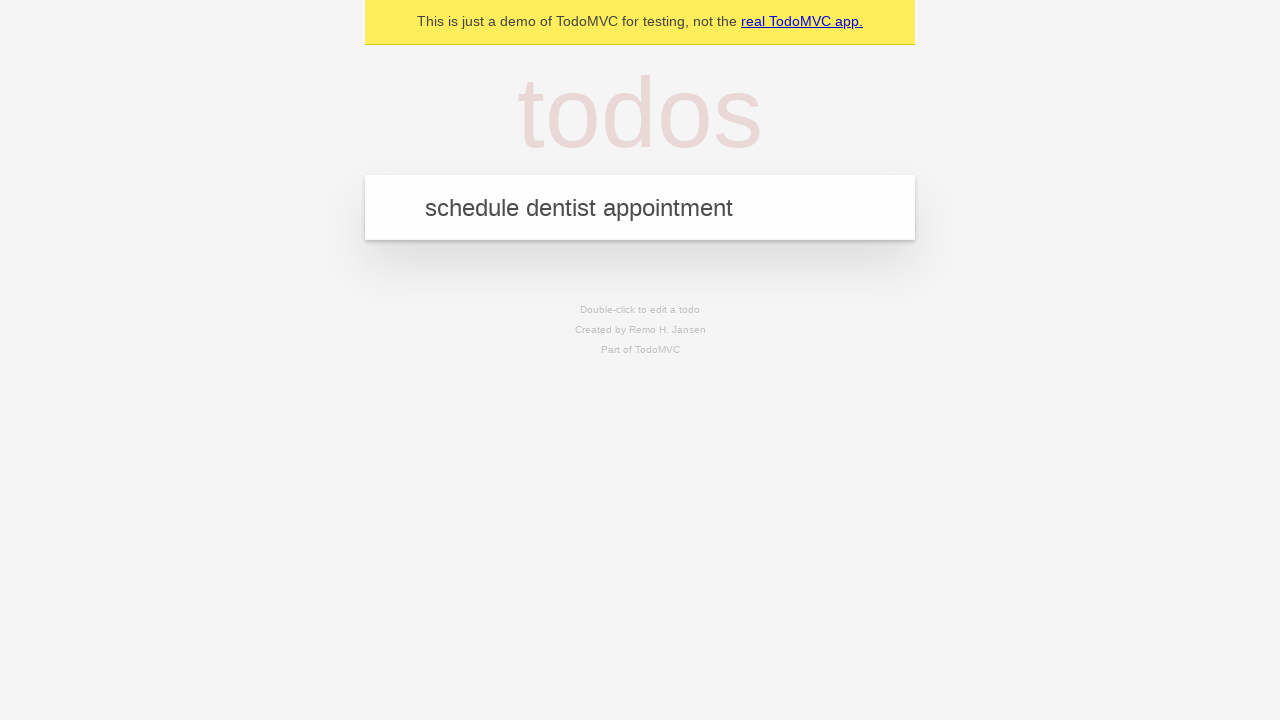

Pressed Enter to submit the todo item on .new-todo
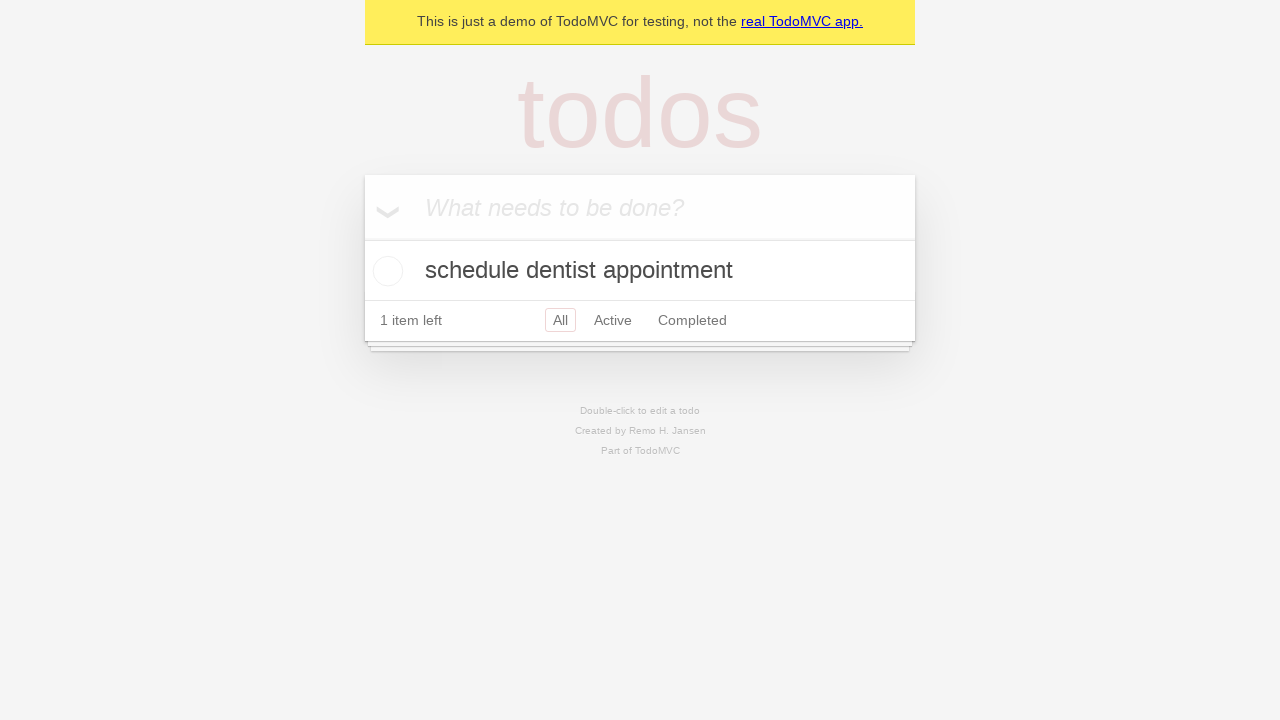

Todo item was added and label element appeared
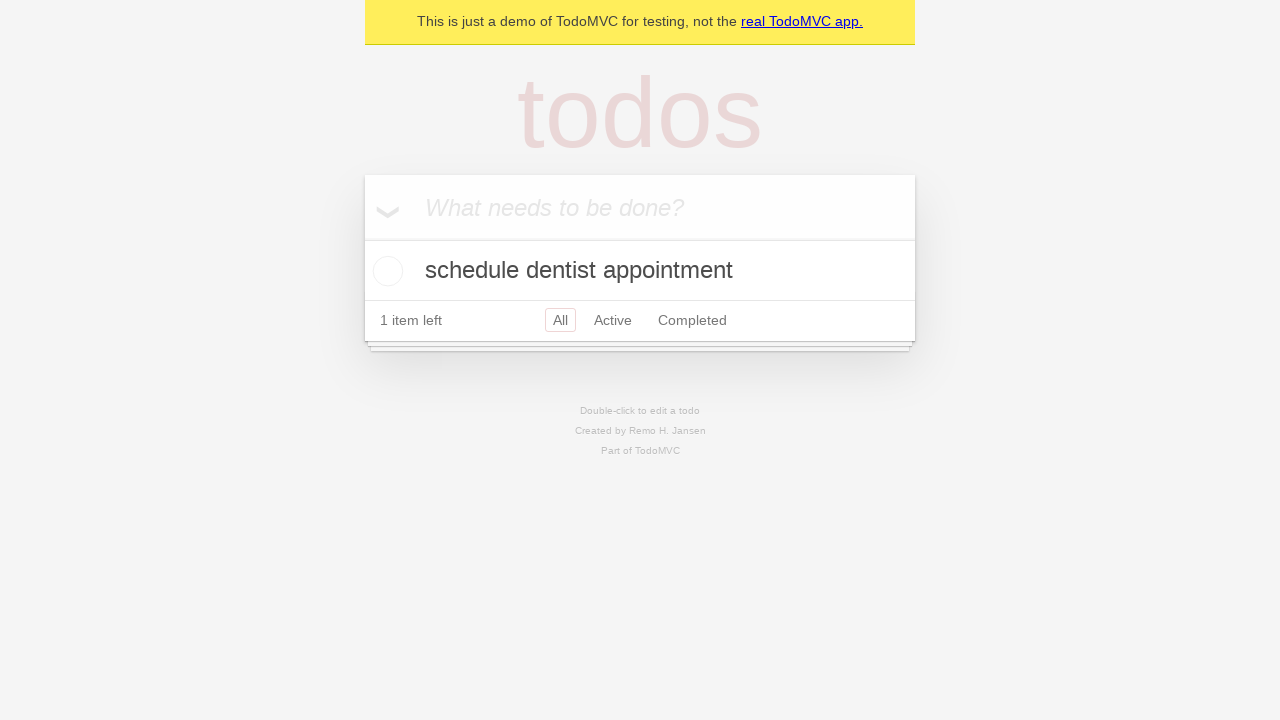

Verified that todo input field is empty after adding item
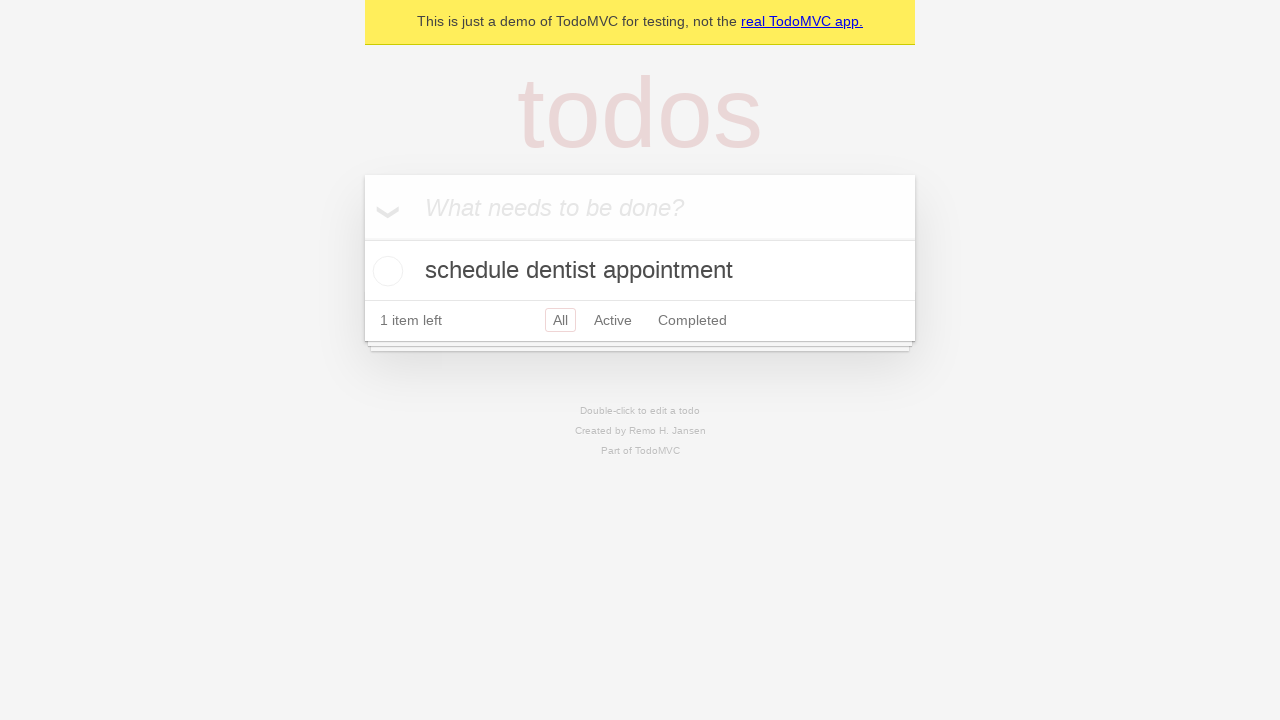

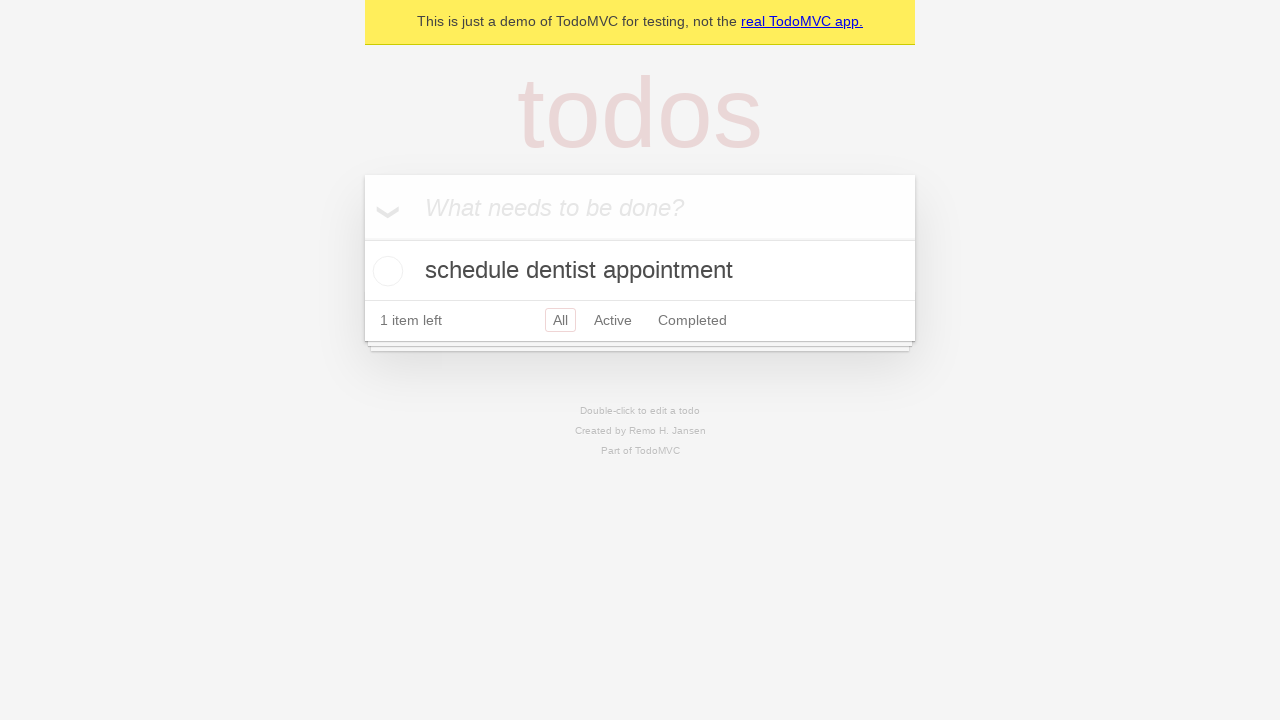